Tests unmarking todo items as complete by unchecking the checkbox

Starting URL: https://demo.playwright.dev/todomvc

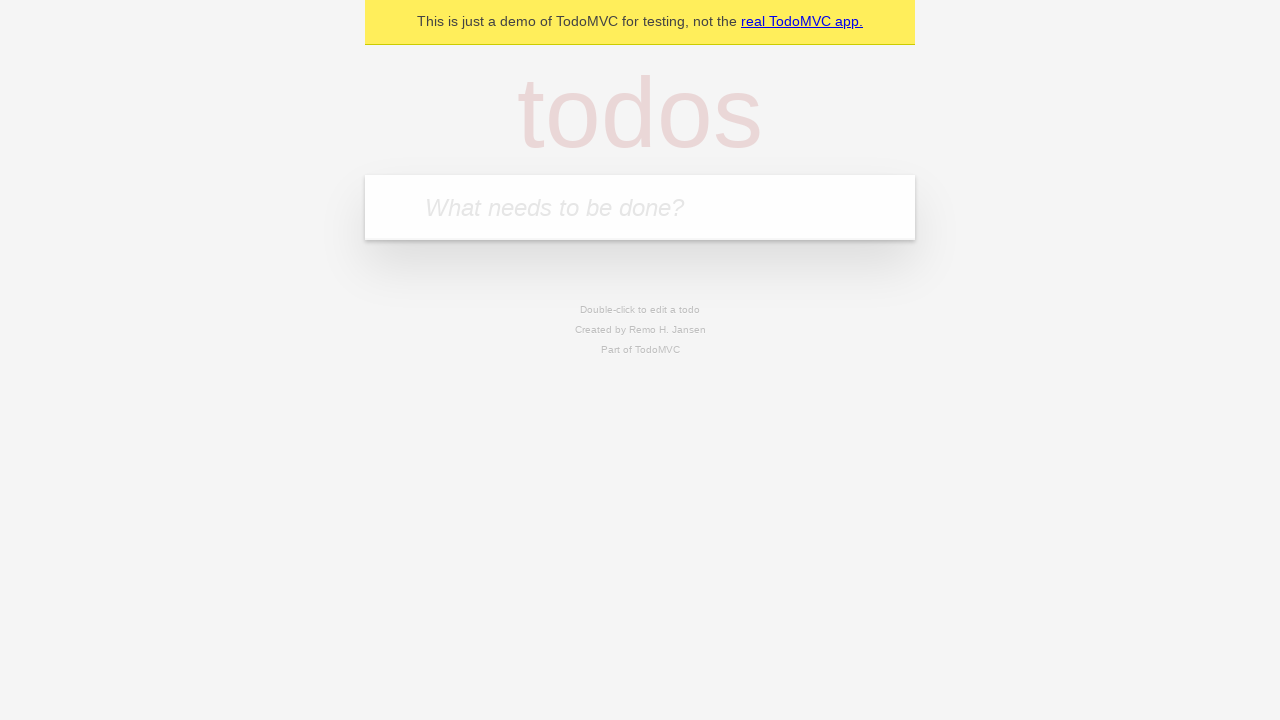

Located the todo input field
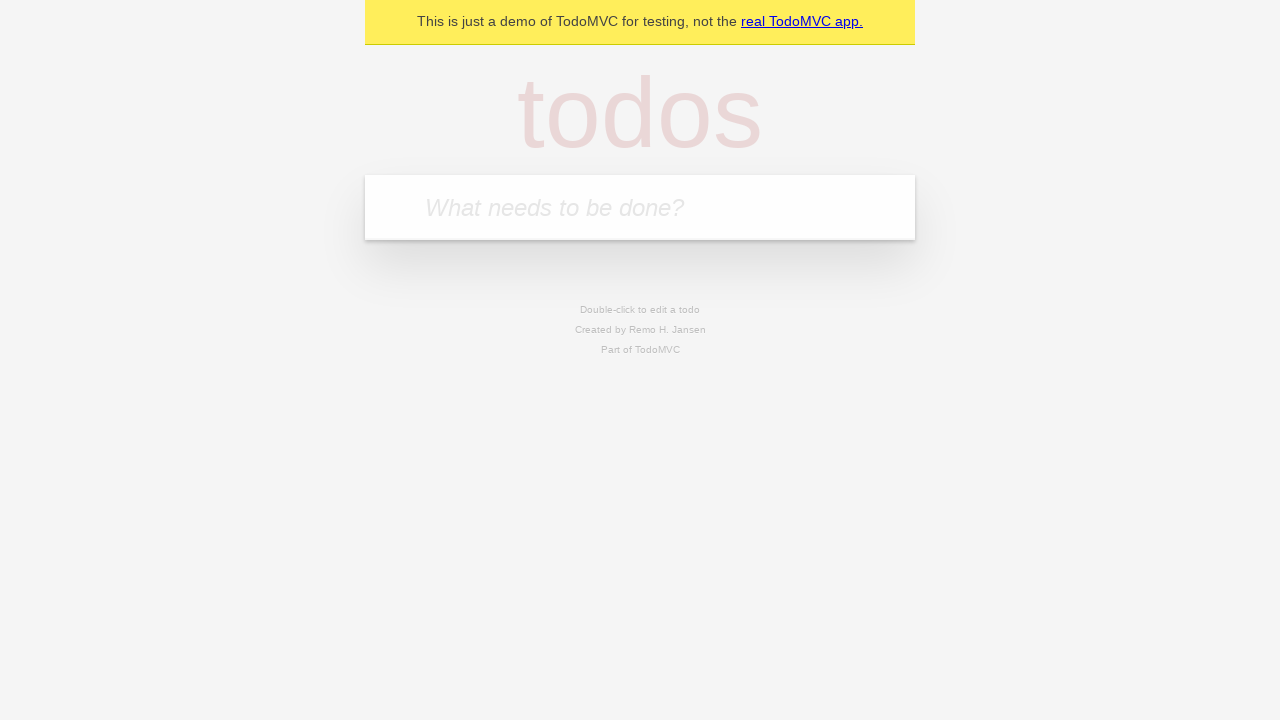

Filled first todo item with 'buy some cheese' on internal:attr=[placeholder="What needs to be done?"i]
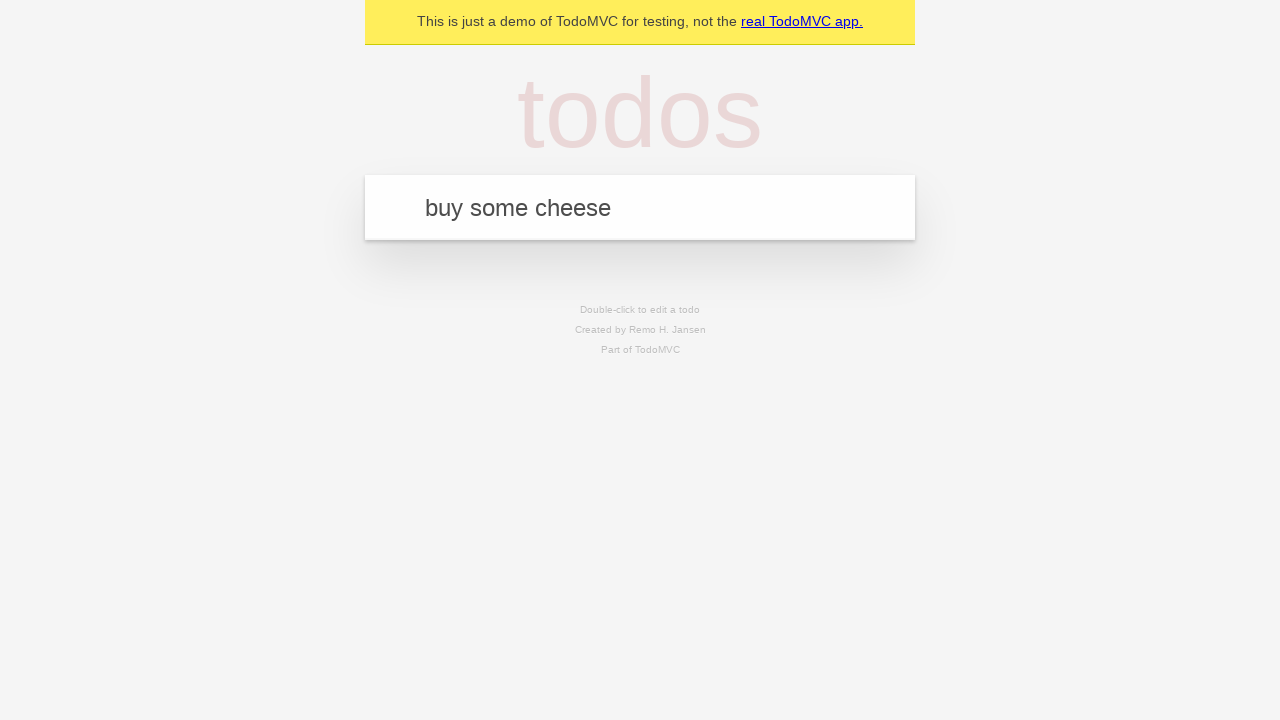

Pressed Enter to create first todo item on internal:attr=[placeholder="What needs to be done?"i]
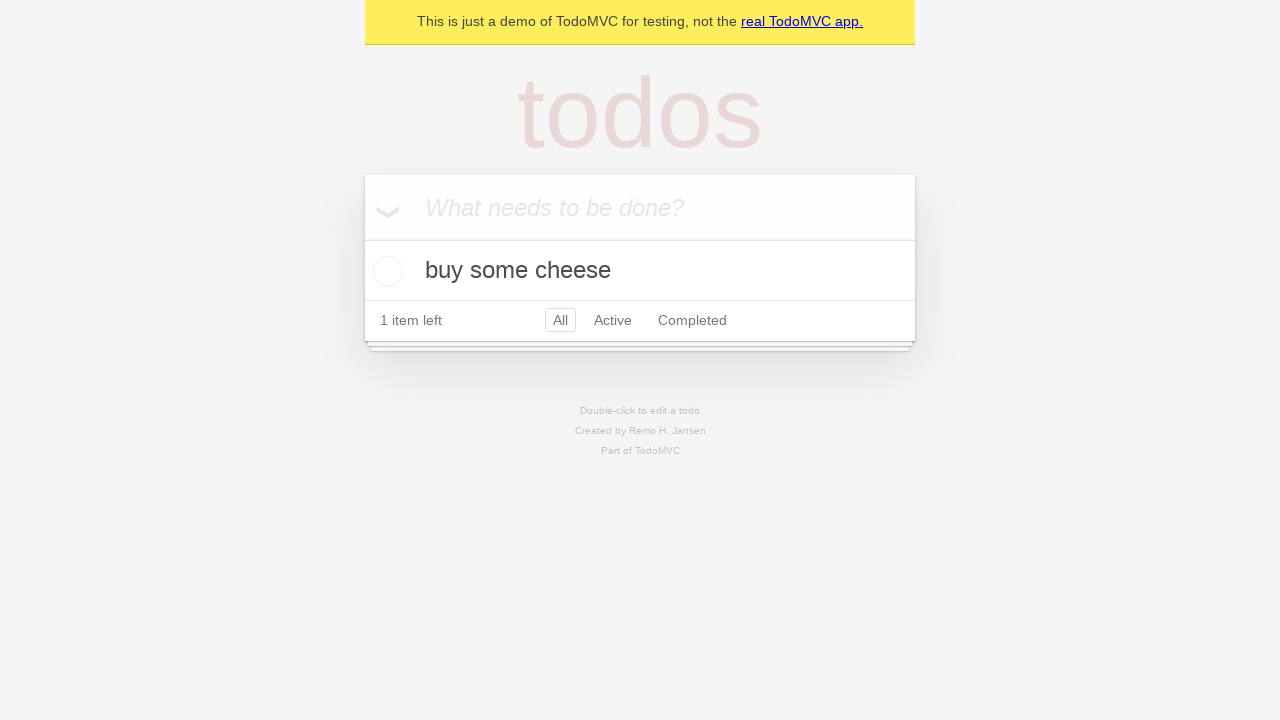

Filled second todo item with 'feed the cat' on internal:attr=[placeholder="What needs to be done?"i]
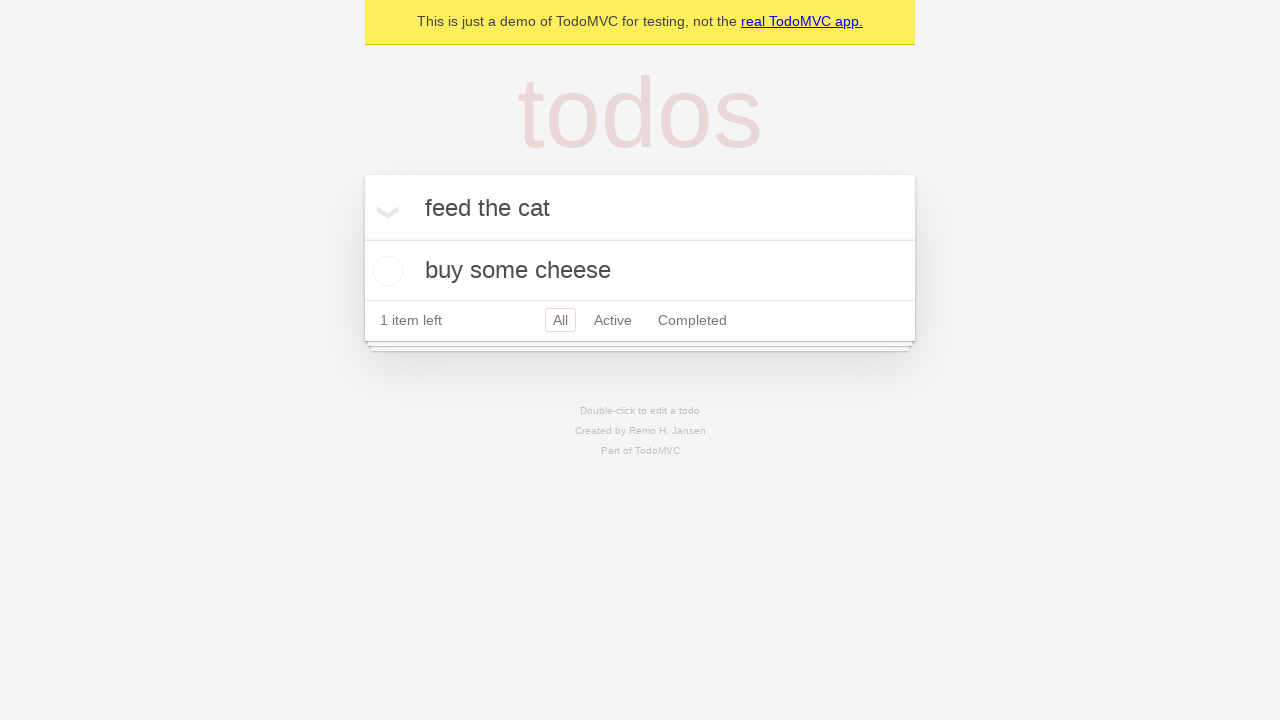

Pressed Enter to create second todo item on internal:attr=[placeholder="What needs to be done?"i]
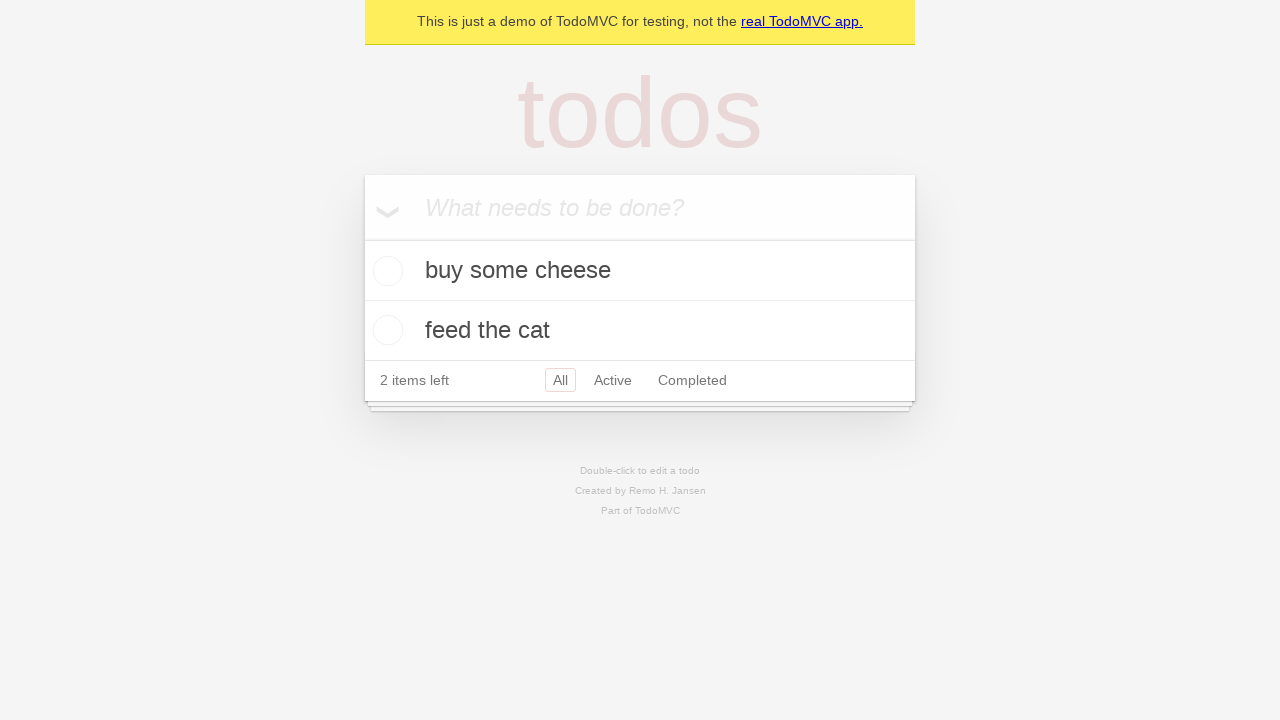

Waited for both todo items to be present
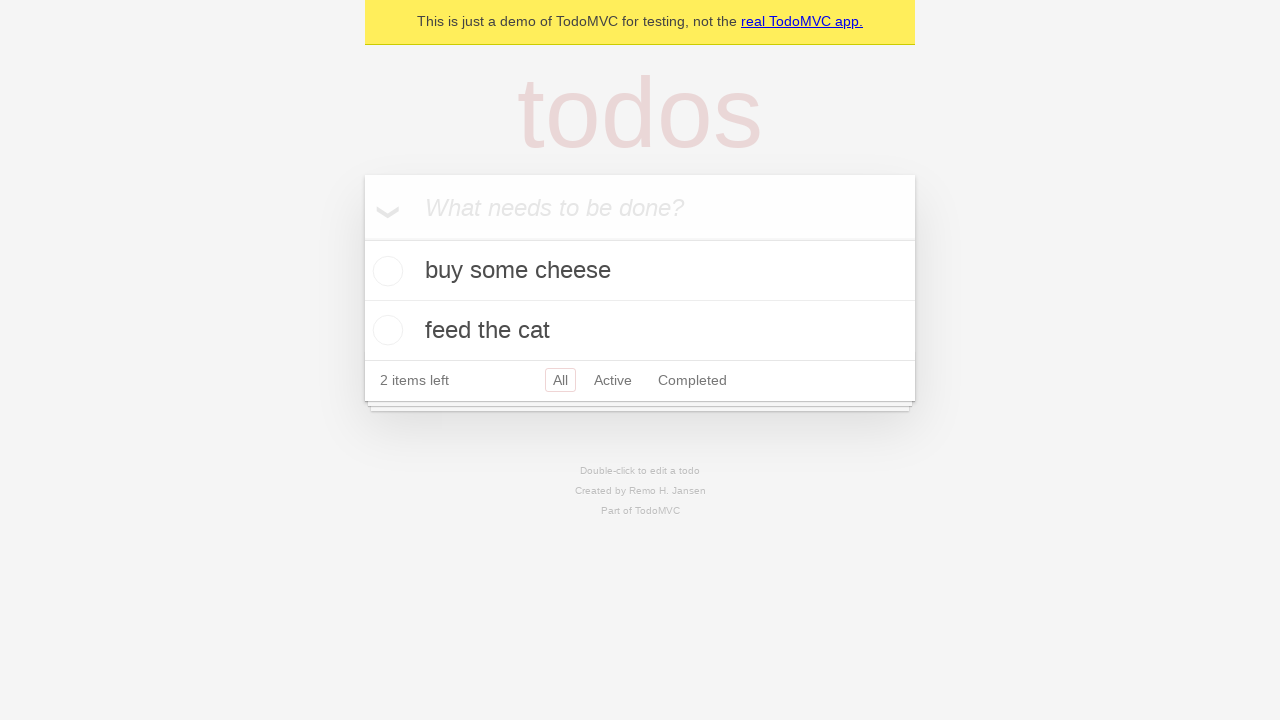

Located the first todo item
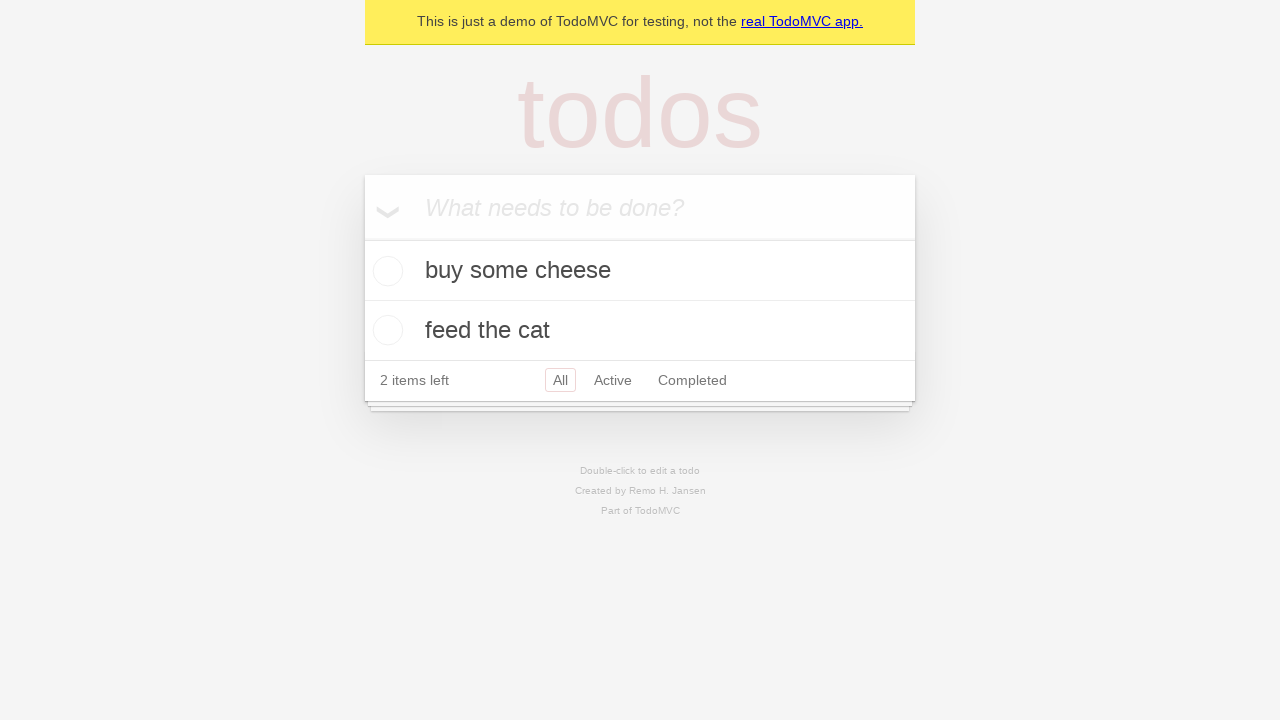

Located the checkbox for the first todo item
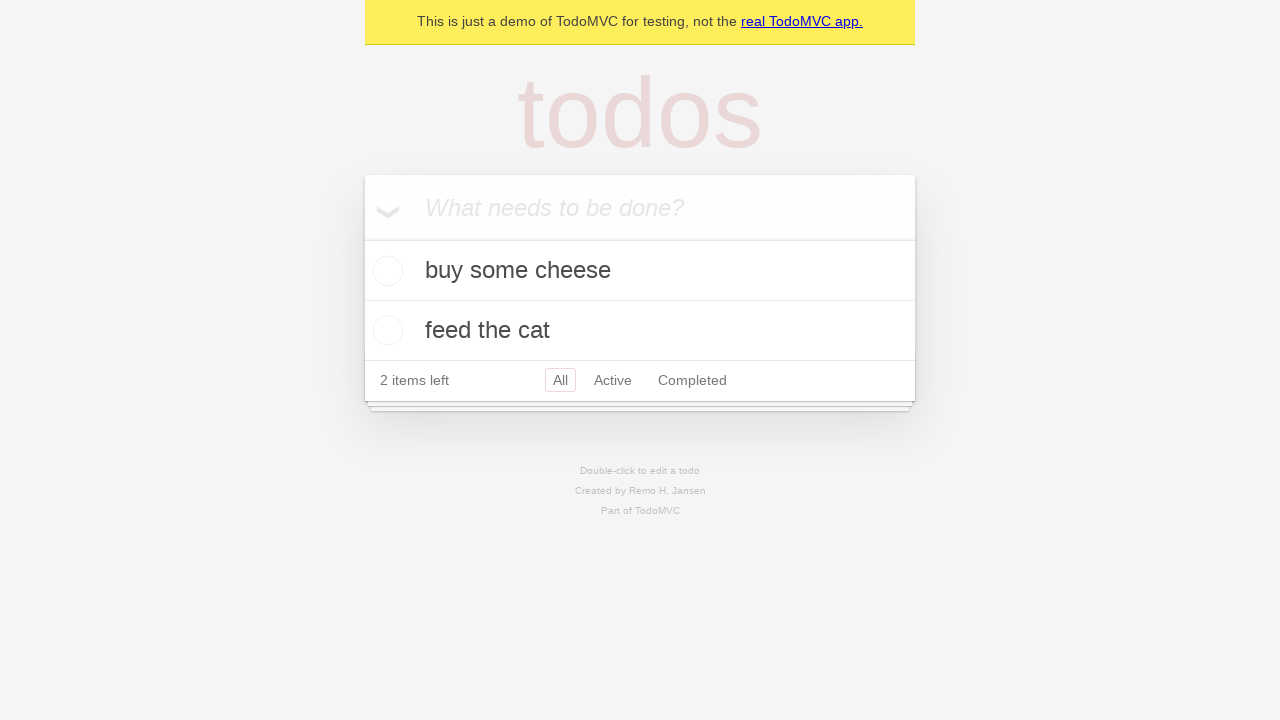

Checked the first todo item as complete at (385, 271) on internal:testid=[data-testid="todo-item"s] >> nth=0 >> internal:role=checkbox
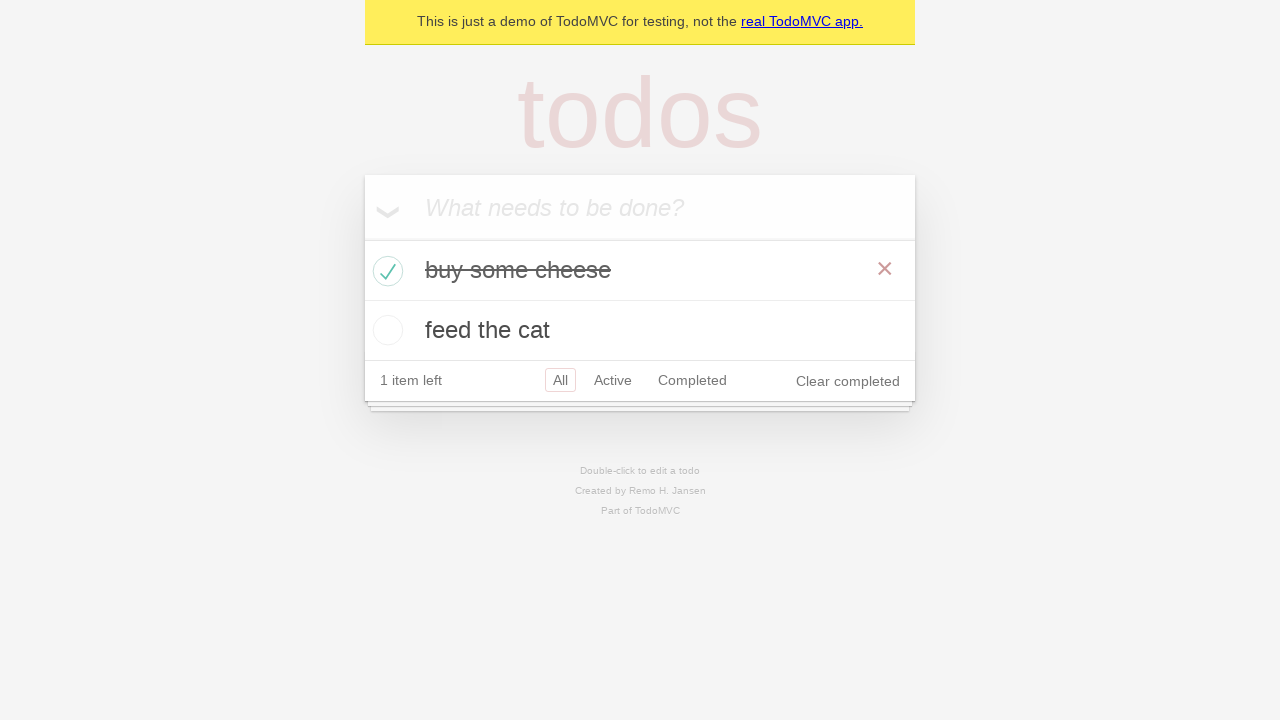

Unchecked the first todo item to mark it as incomplete at (385, 271) on internal:testid=[data-testid="todo-item"s] >> nth=0 >> internal:role=checkbox
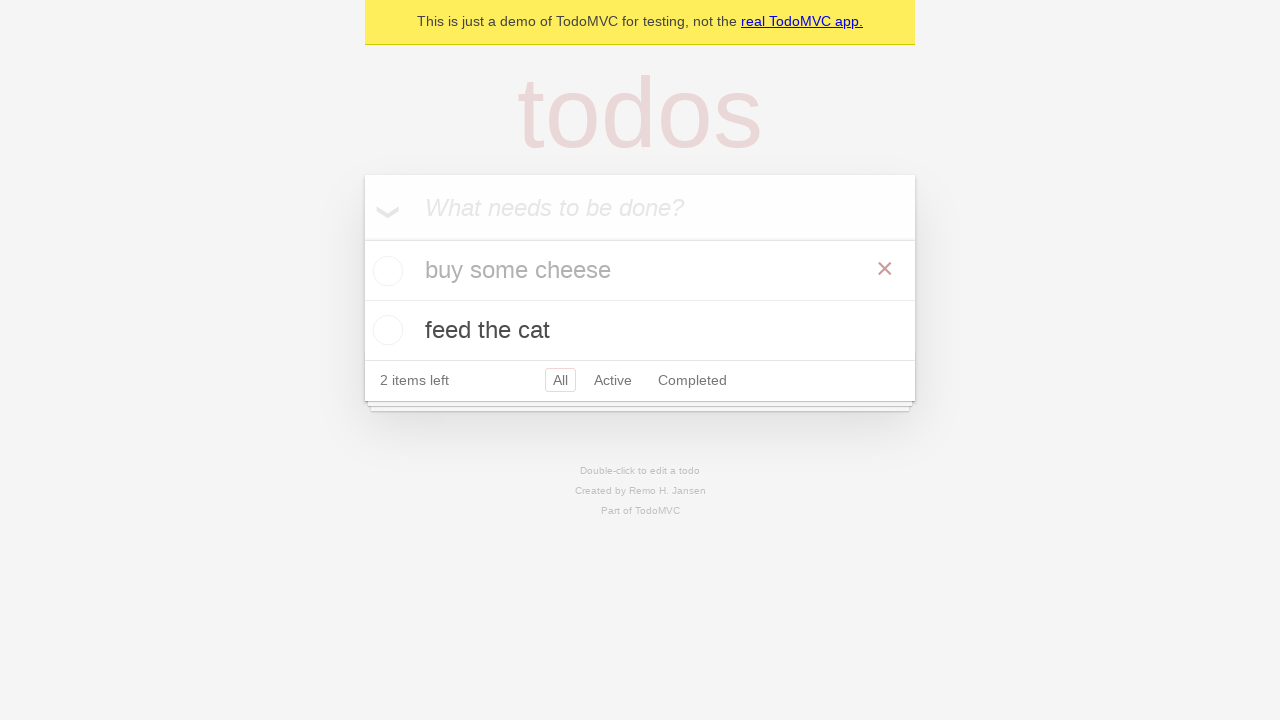

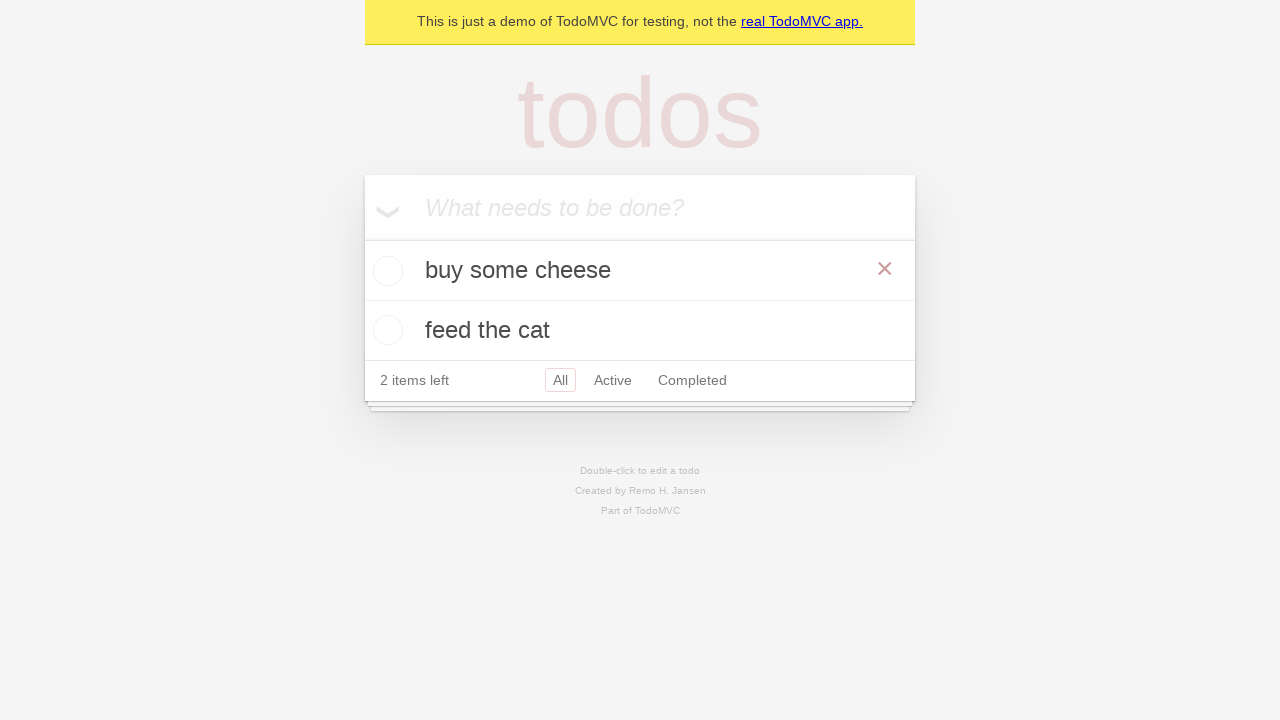